Tests input field clearing functionality by typing text, using keyboard shortcuts to clear it, and typing new text

Starting URL: https://www.techlistic.com/p/selenium-practice-form.html

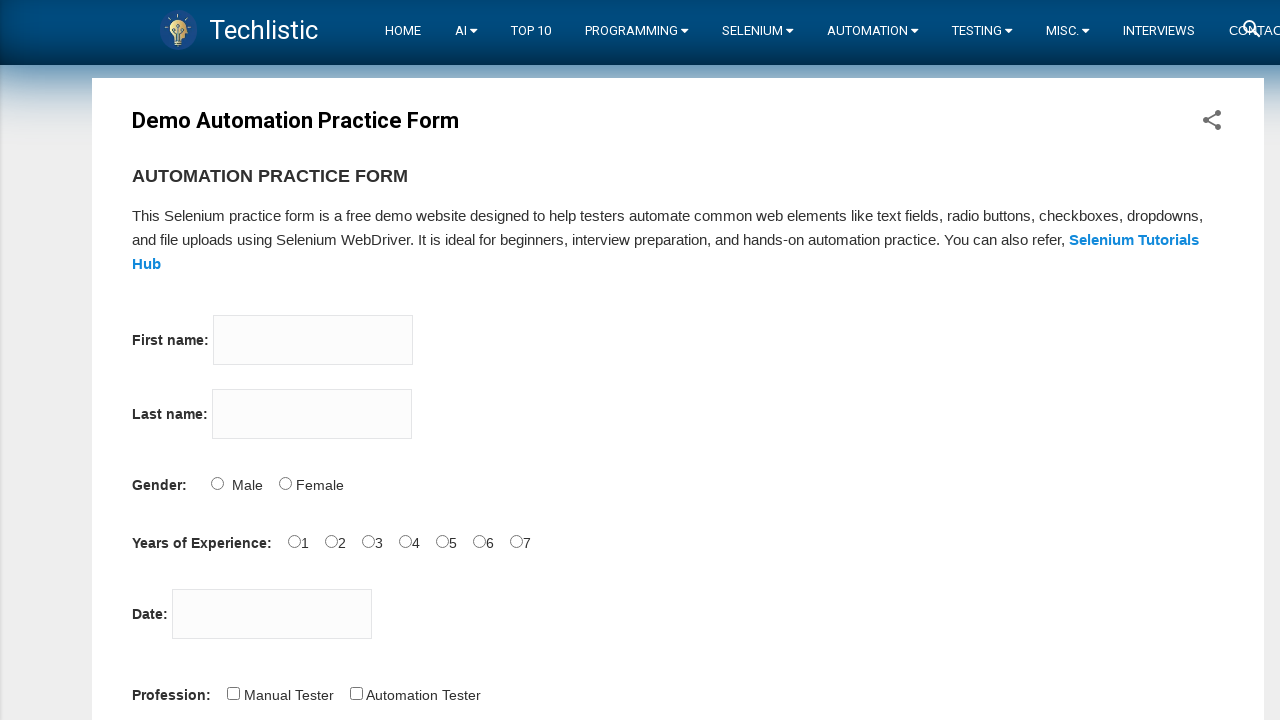

Navigated to Selenium practice form page
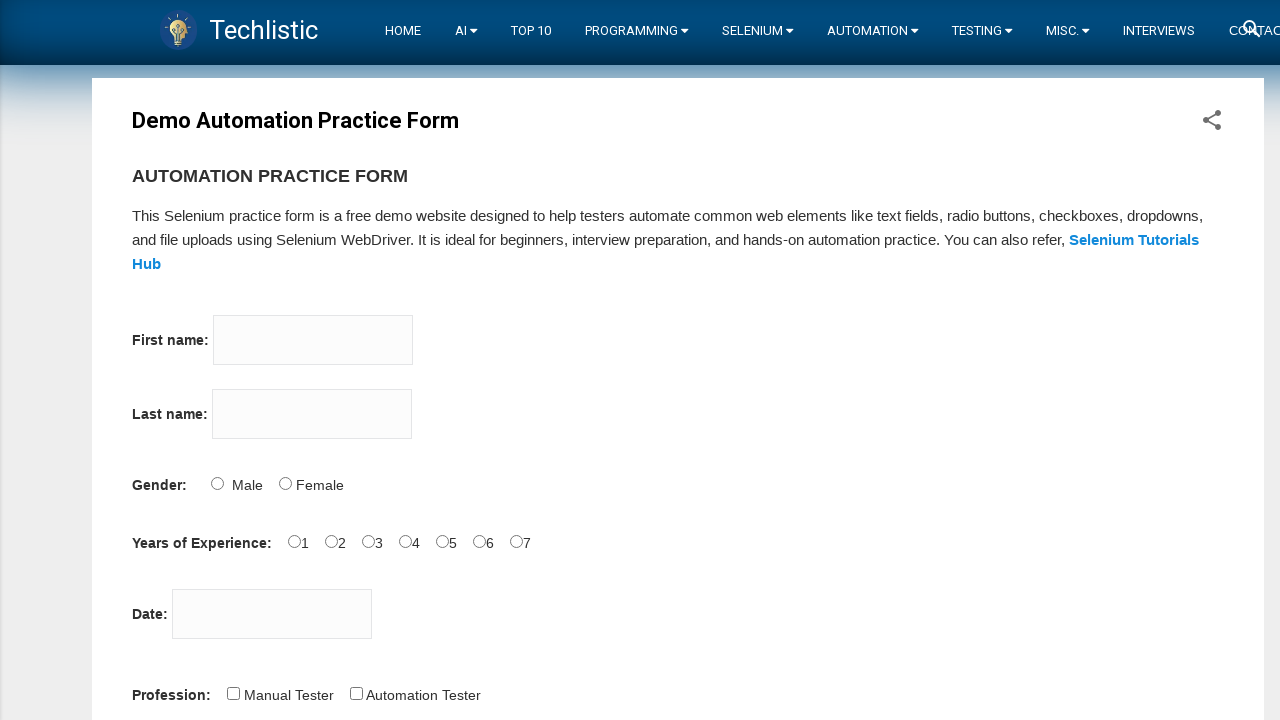

Located firstname input field
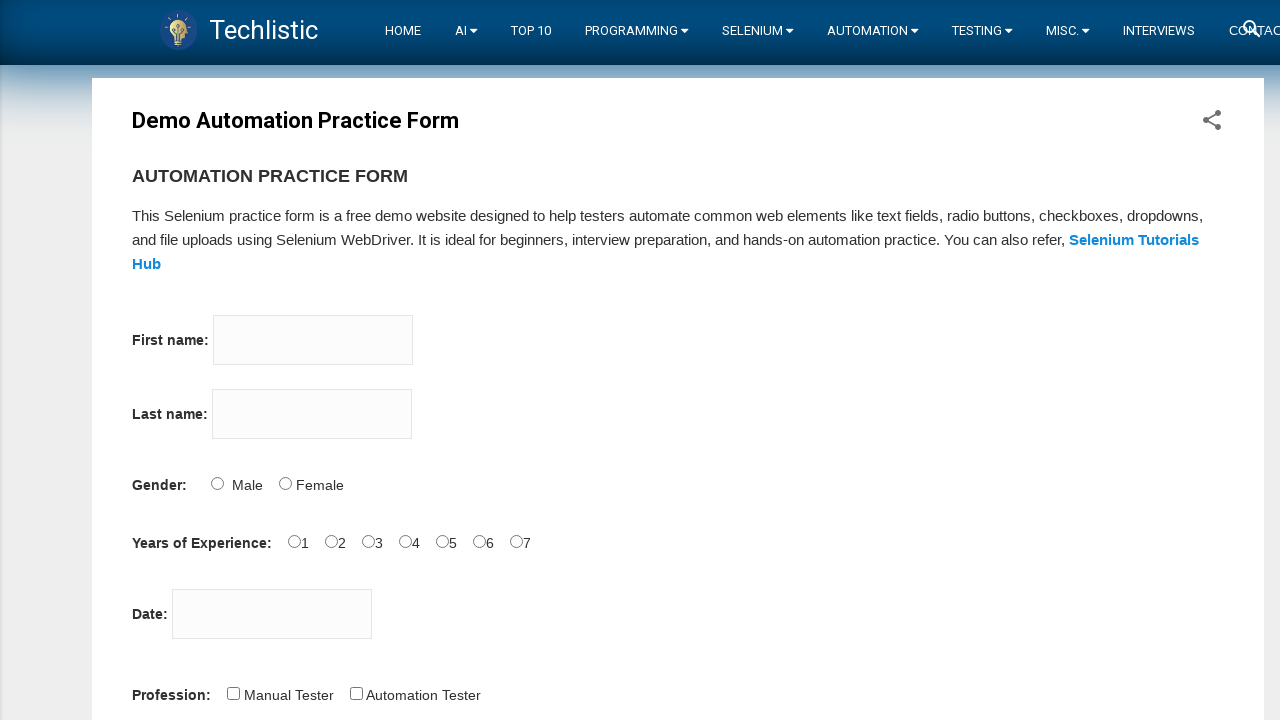

Typed 'Elif' in firstname input field on input[name='firstname']
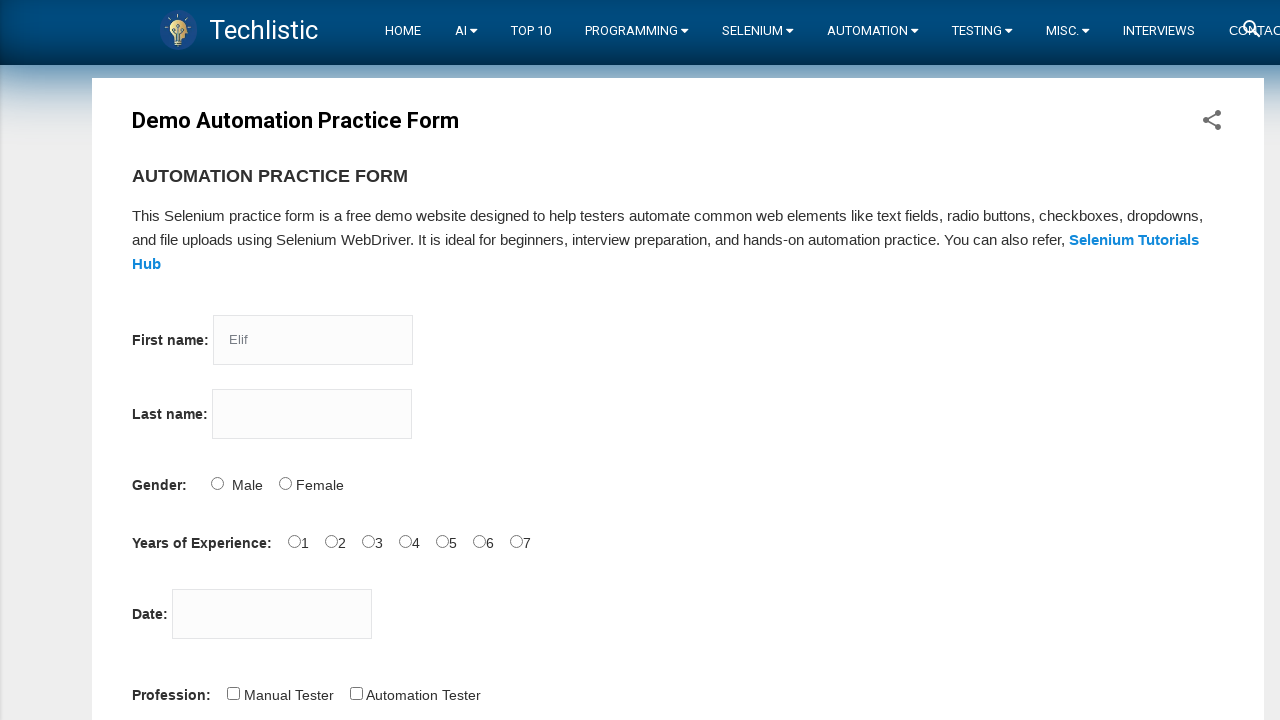

Pressed Backspace to delete last character on input[name='firstname']
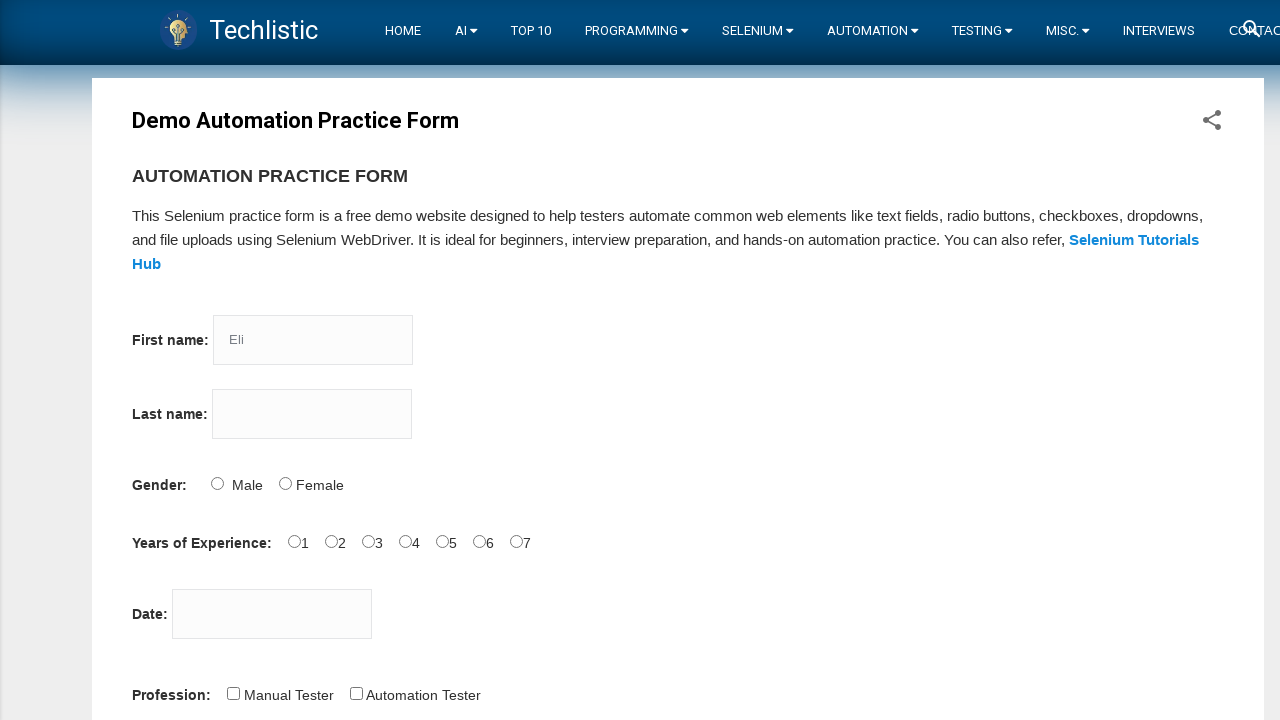

Pressed Meta+A to select all text in input field on input[name='firstname']
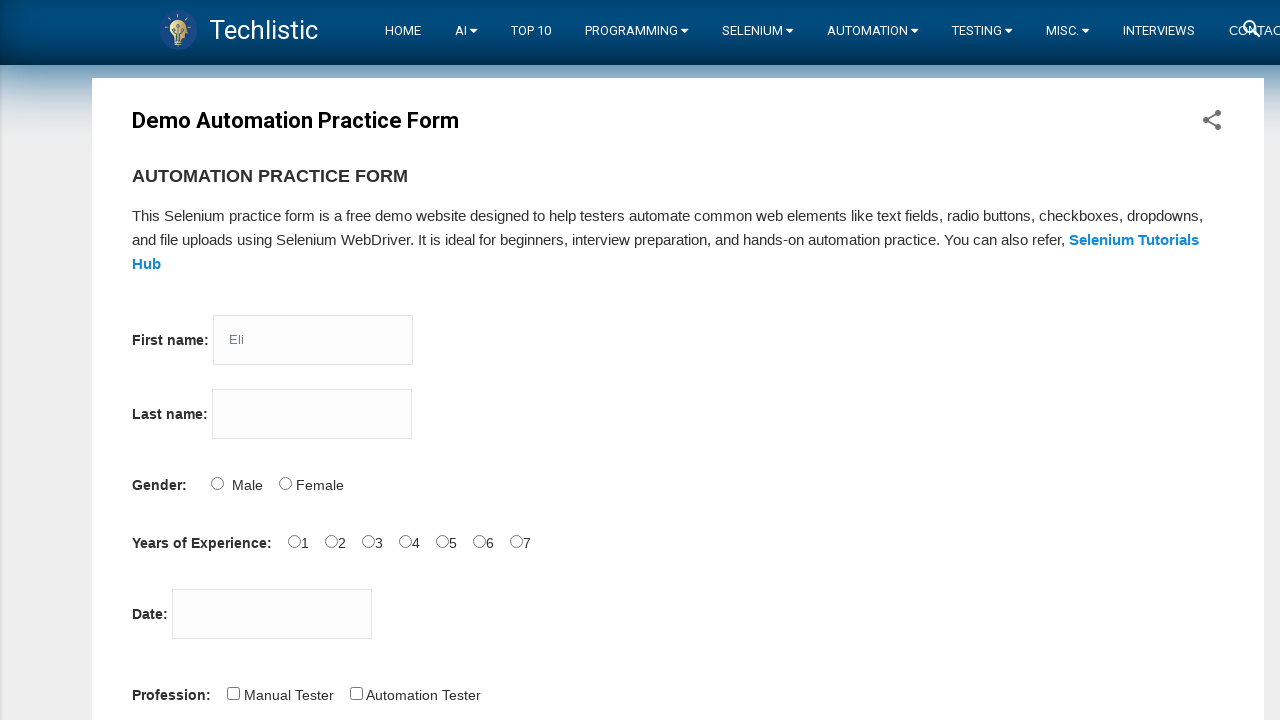

Pressed Backspace to clear all selected text on input[name='firstname']
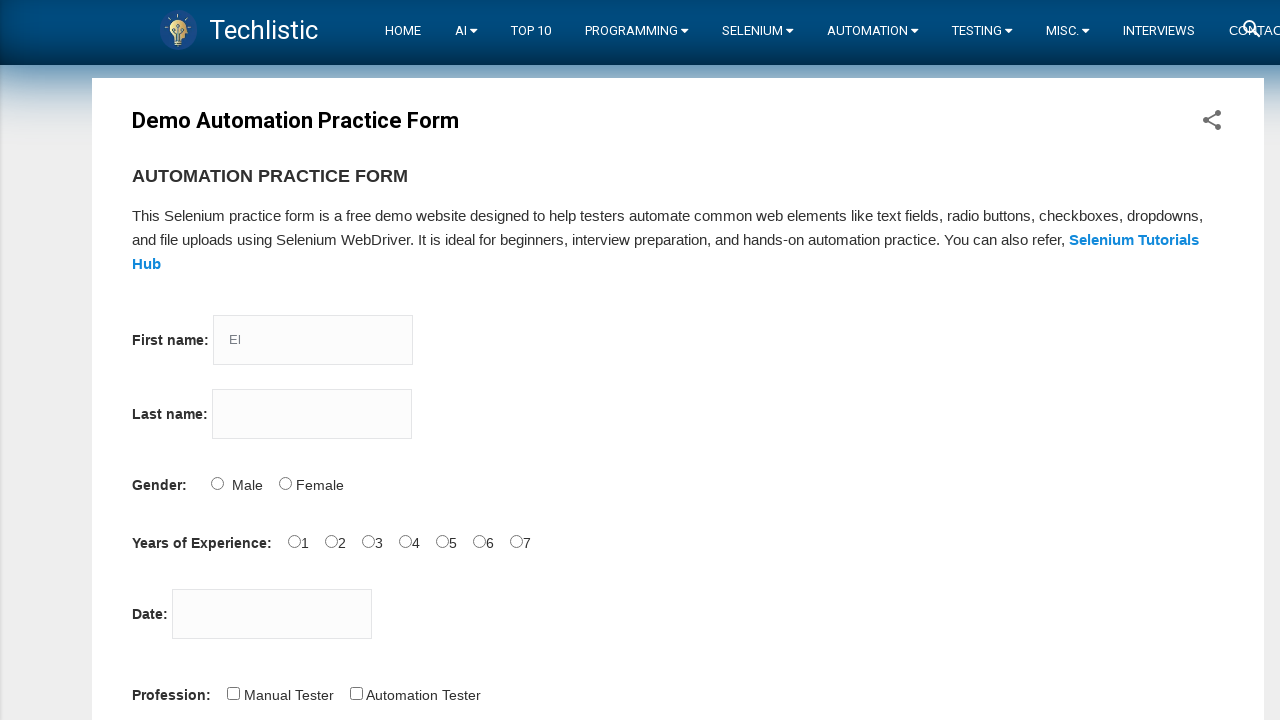

Typed 'Server' in firstname input field after clearing on input[name='firstname']
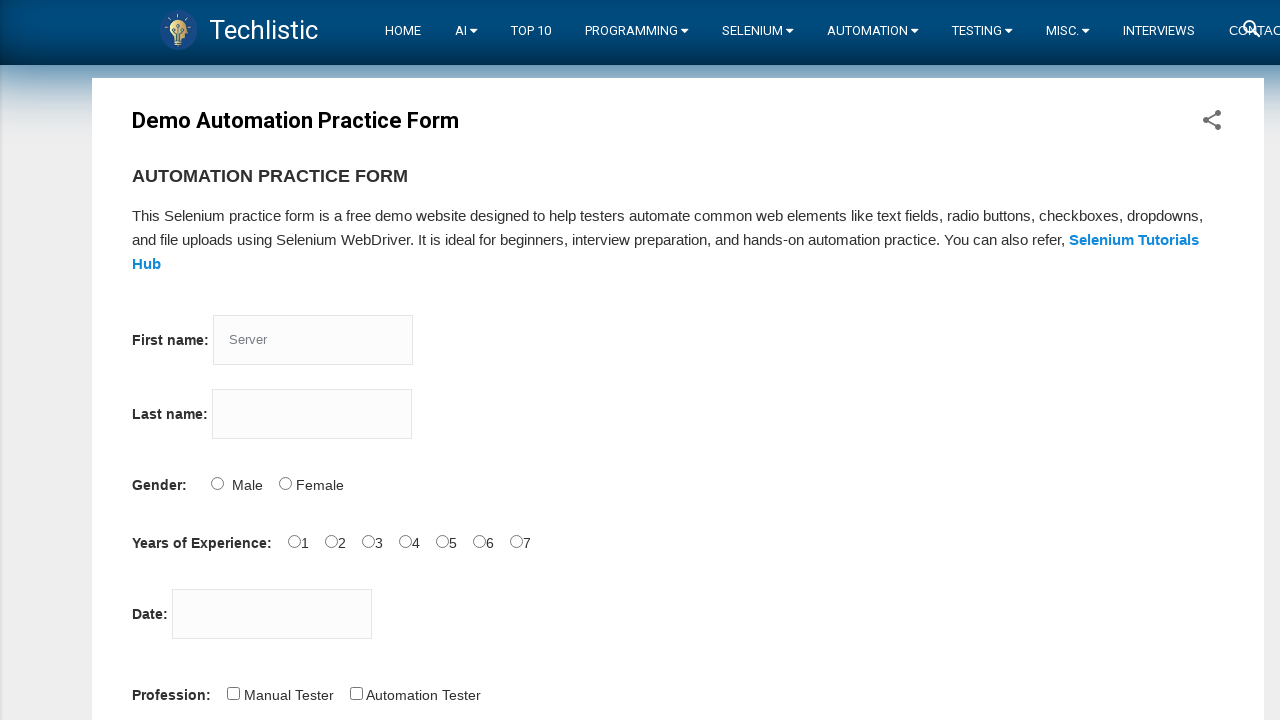

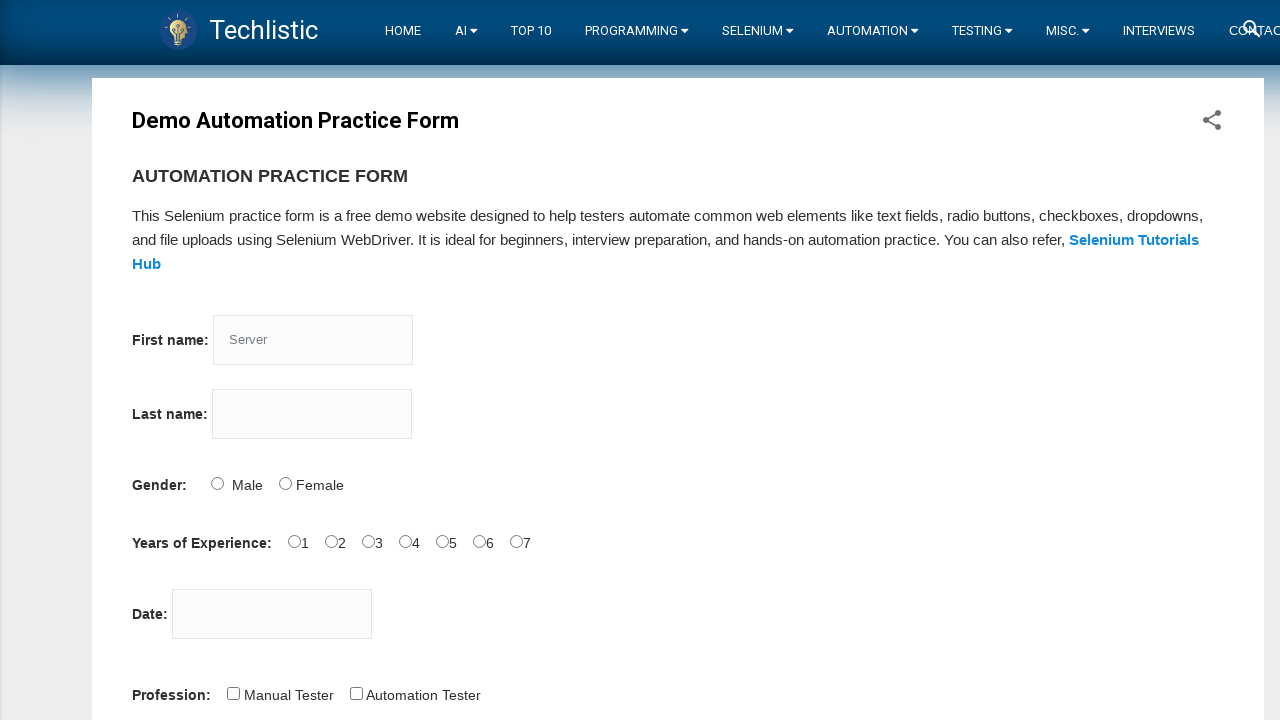